Tests window handling functionality by clicking a link that opens a new window, switching to the new window to verify its title, closing it, then switching back to the original window and verifying its title.

Starting URL: https://the-internet.herokuapp.com/windows

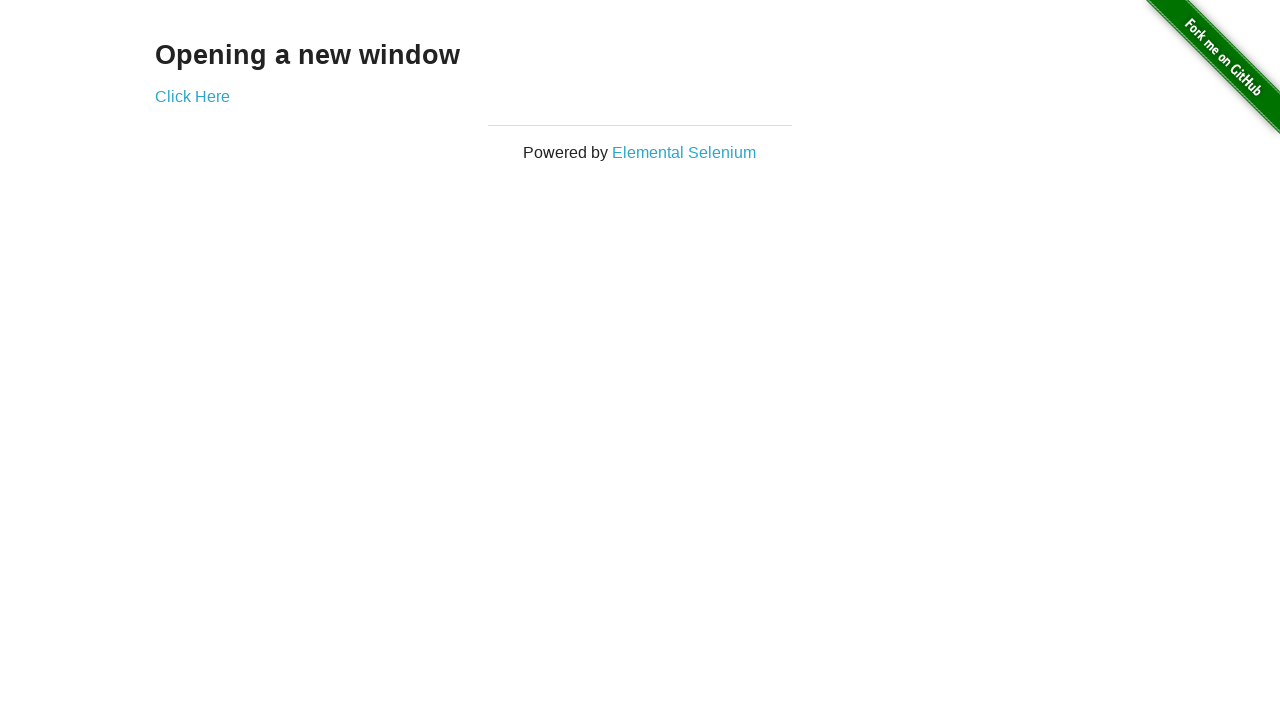

Clicked 'Click Here' link to open new window at (192, 96) on xpath=//a[normalize-space()='Click Here']
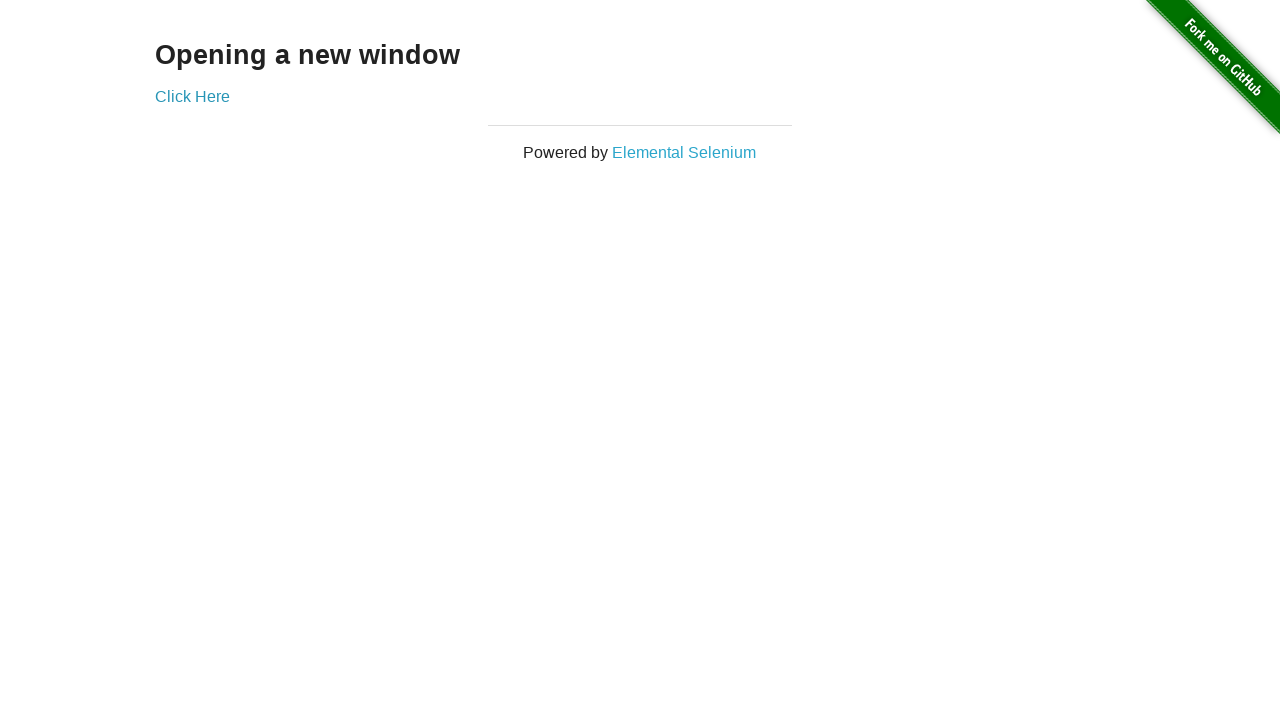

Retrieved new window page object
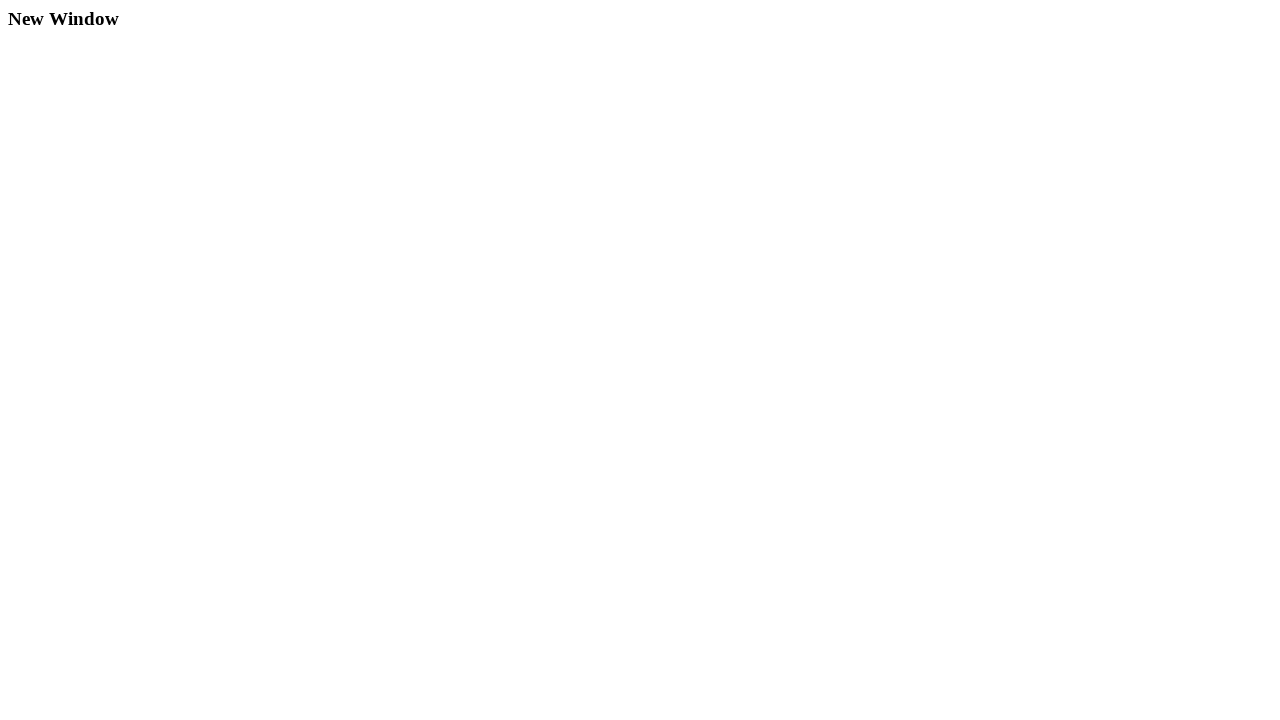

New window loaded successfully
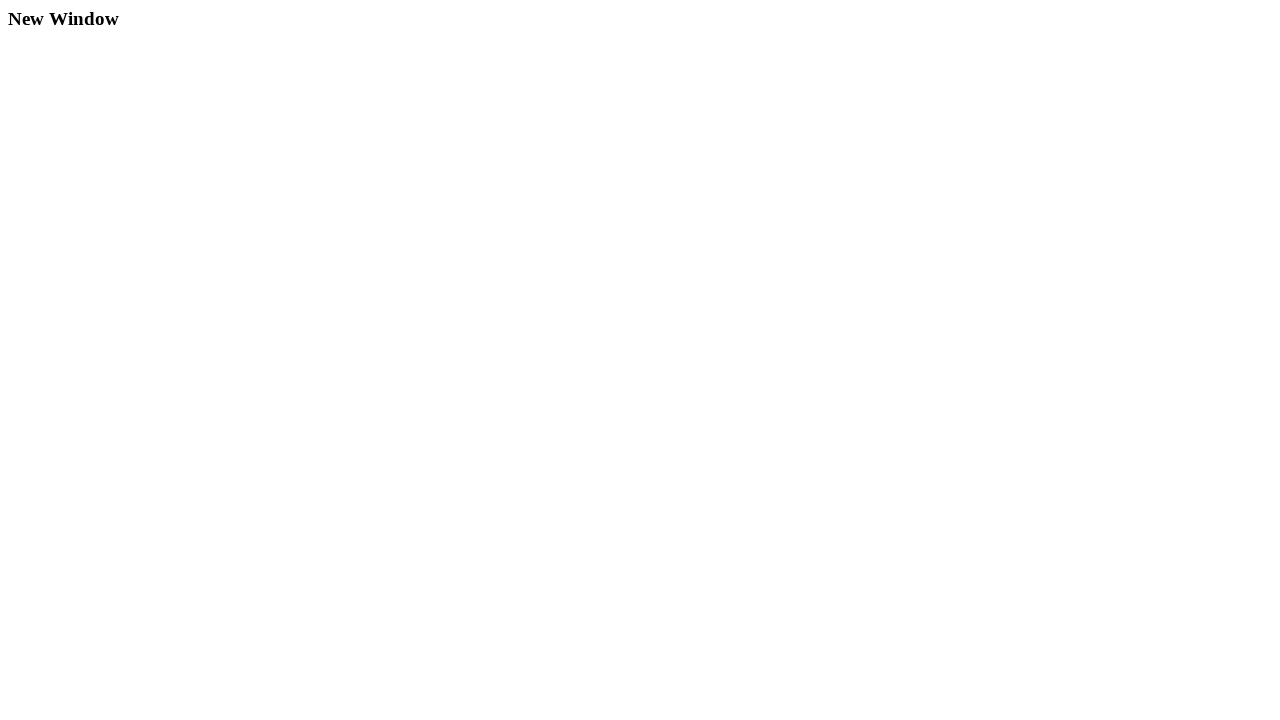

Retrieved new window title: 'New Window'
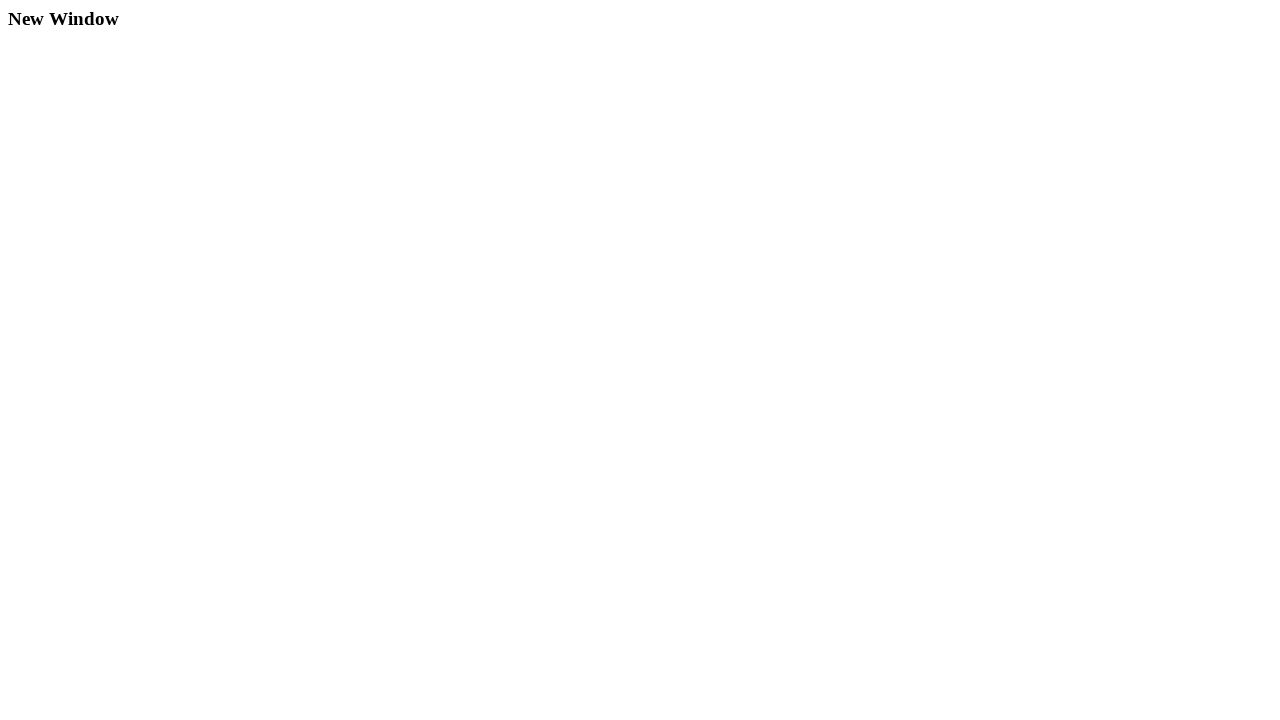

Verified new window title is 'New Window'
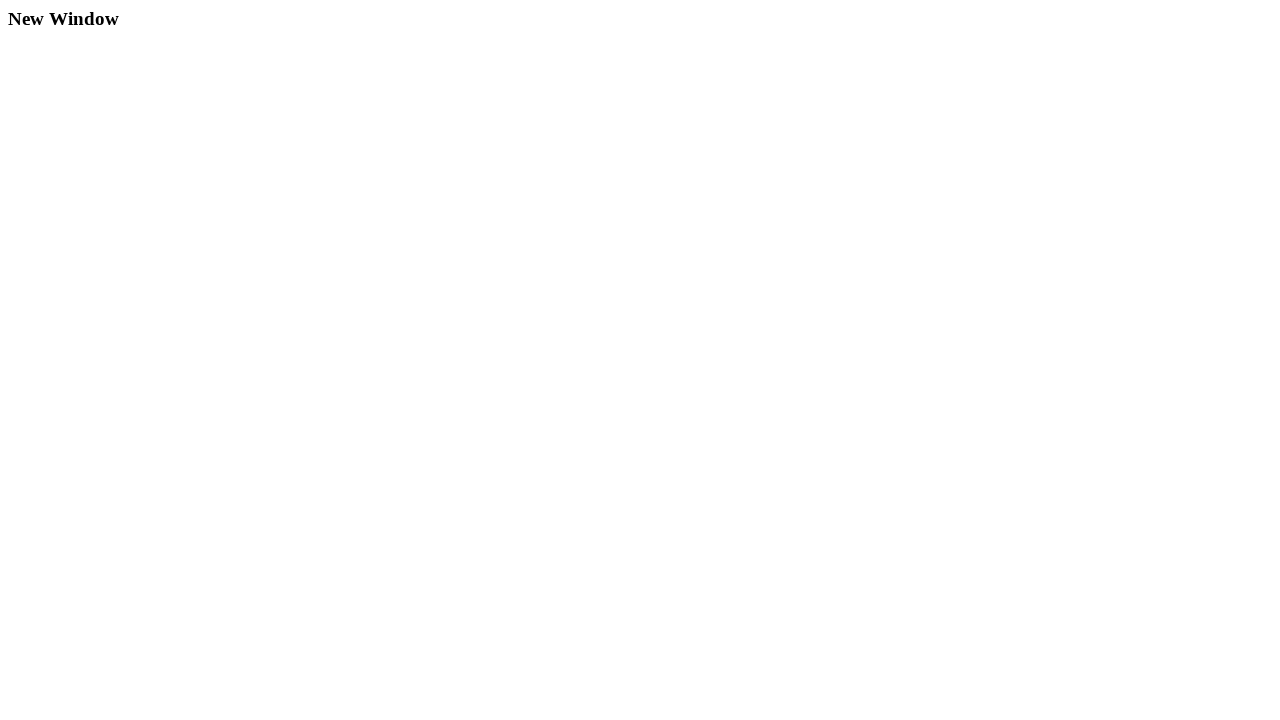

Closed new window
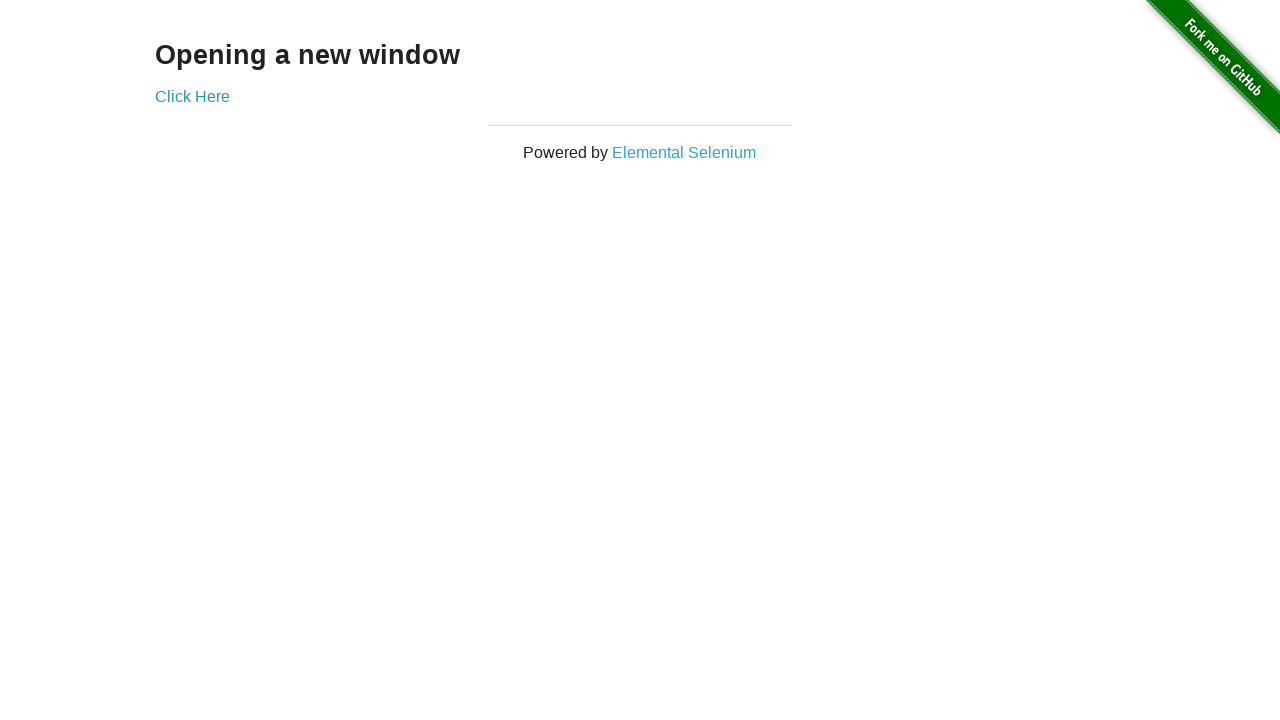

Retrieved original window title: 'The Internet'
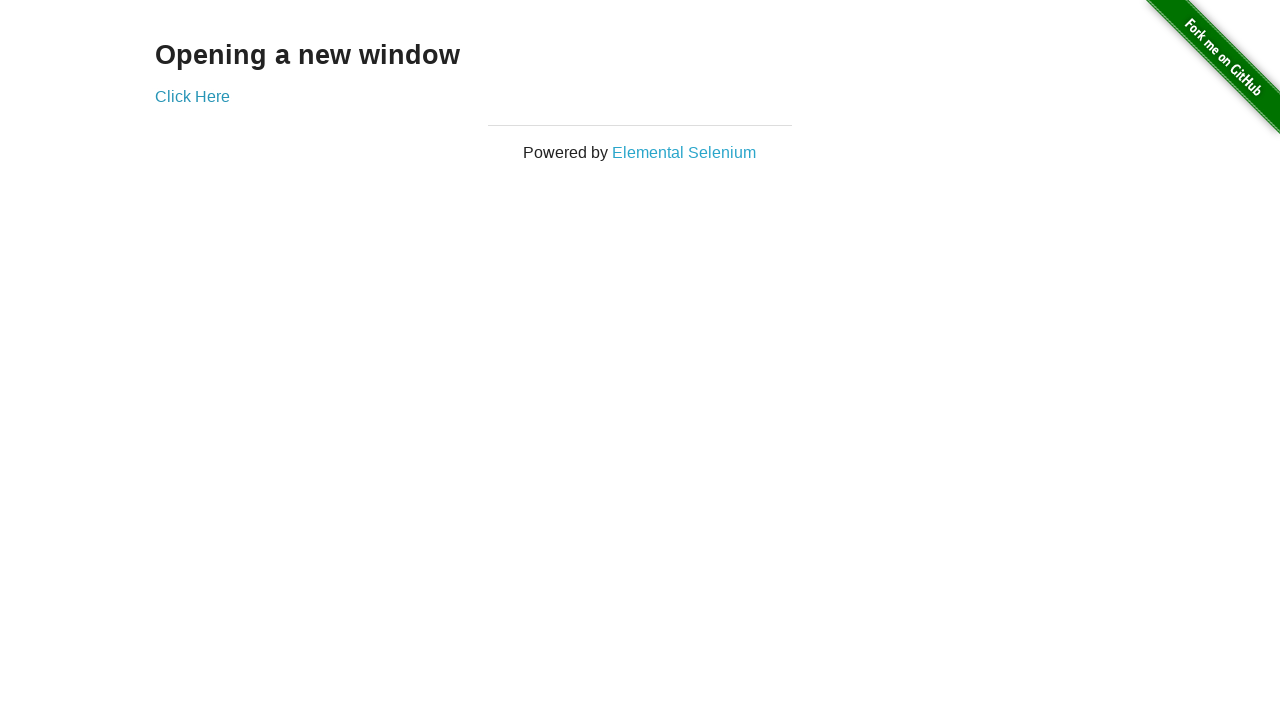

Verified original window title is 'The Internet'
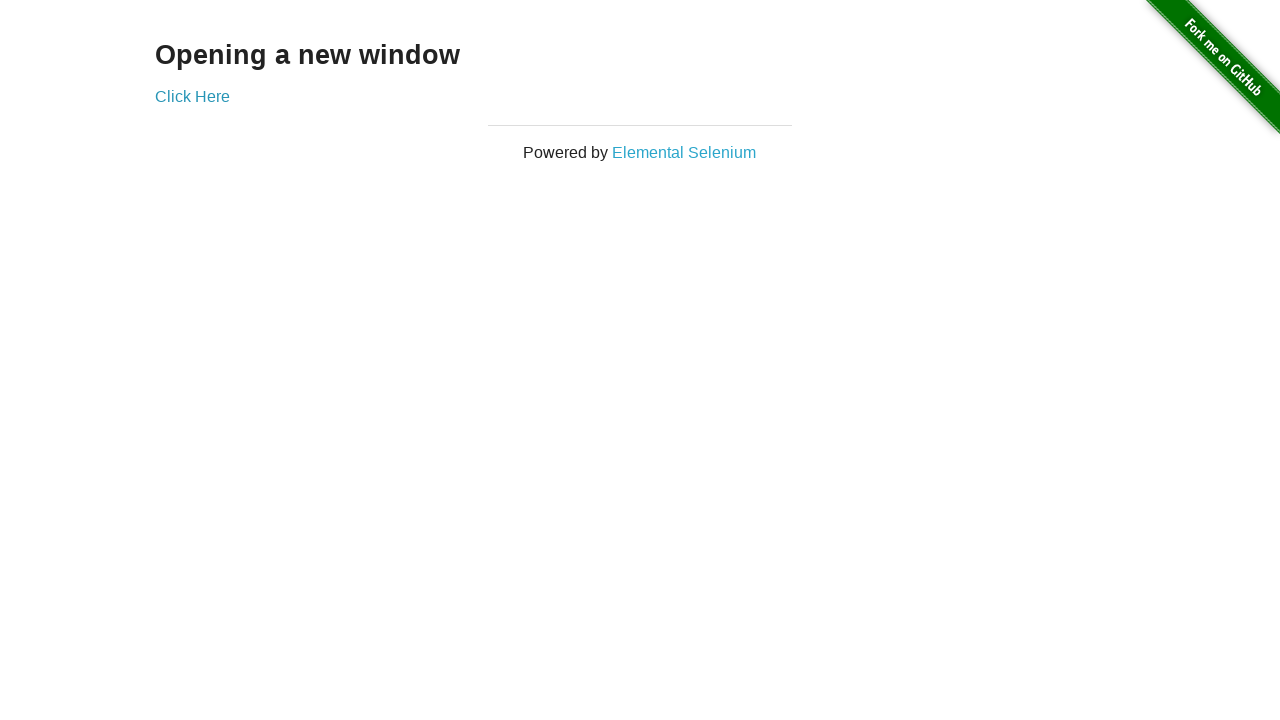

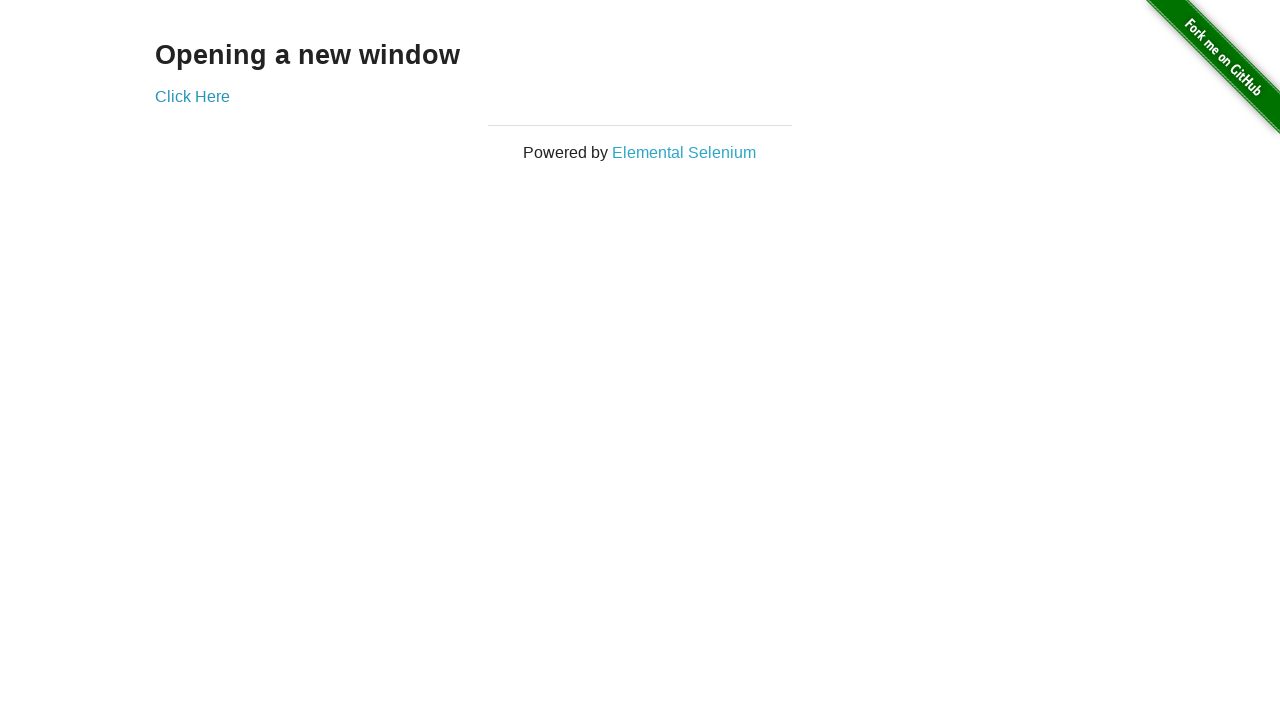